Tests checkbox functionality on a practice page by clicking two checkboxes to toggle their checked states.

Starting URL: https://practice.cydeo.com/checkboxes

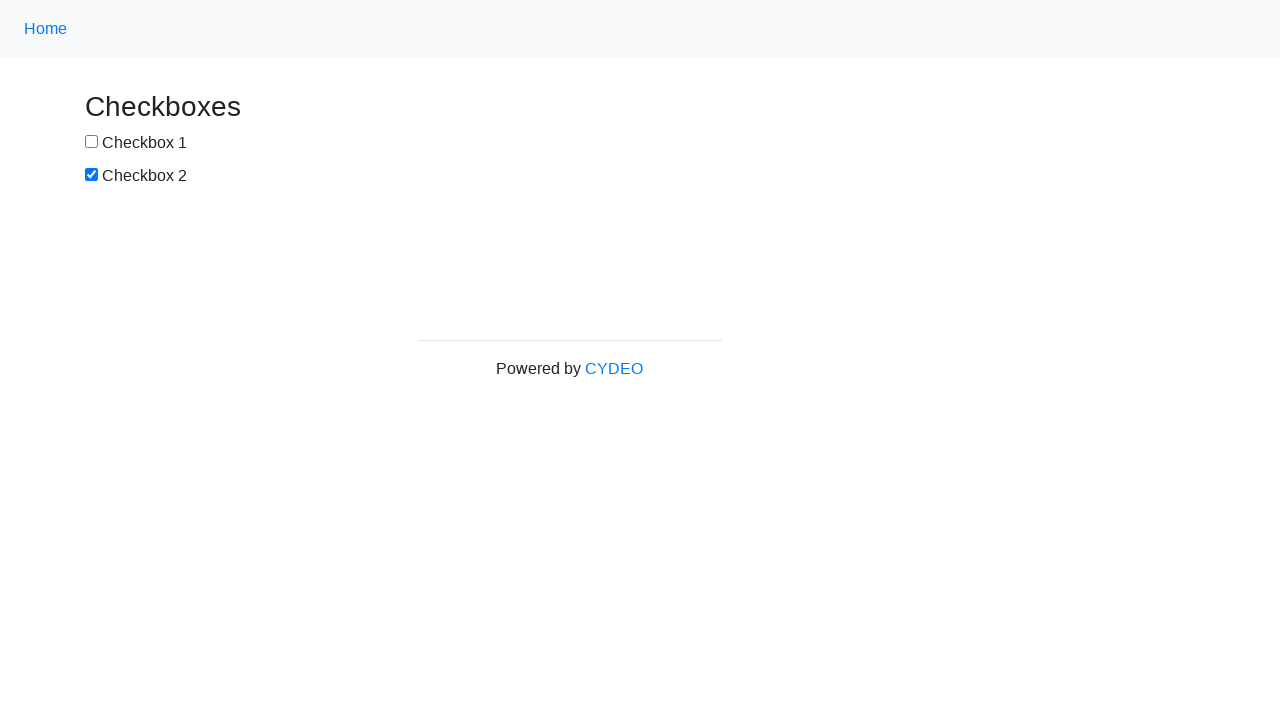

Located checkbox 1 element
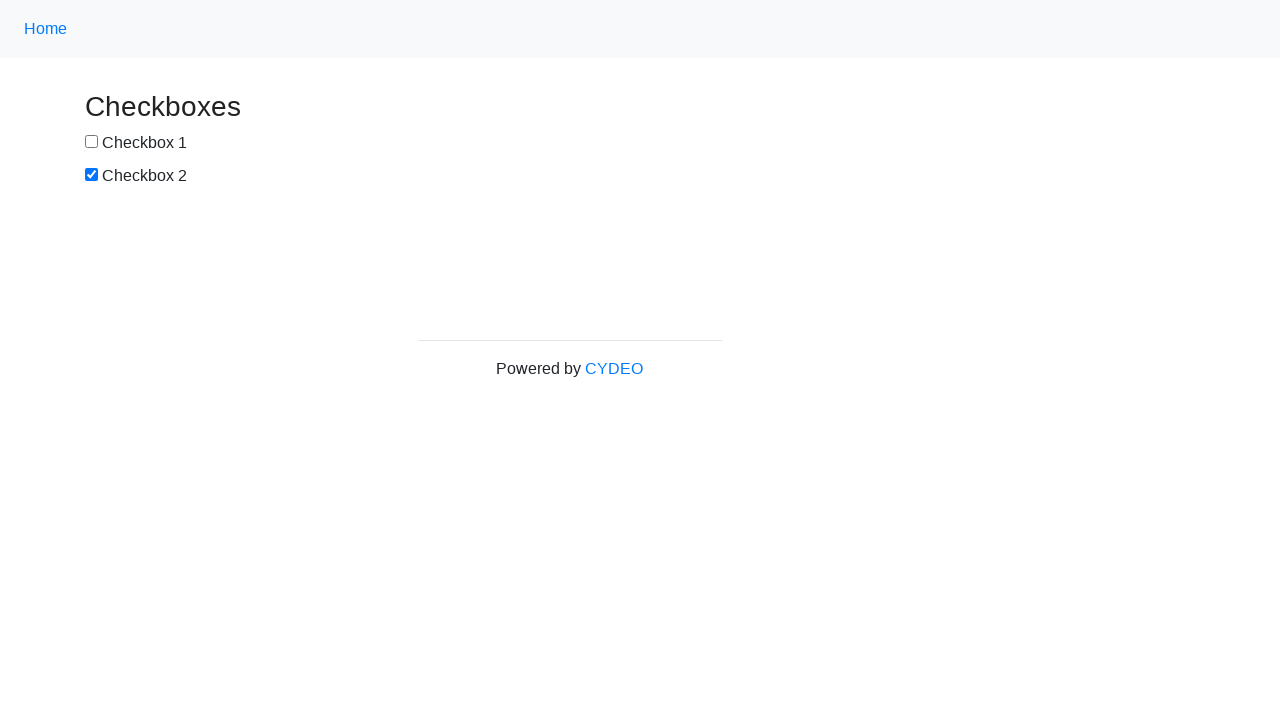

Located checkbox 2 element
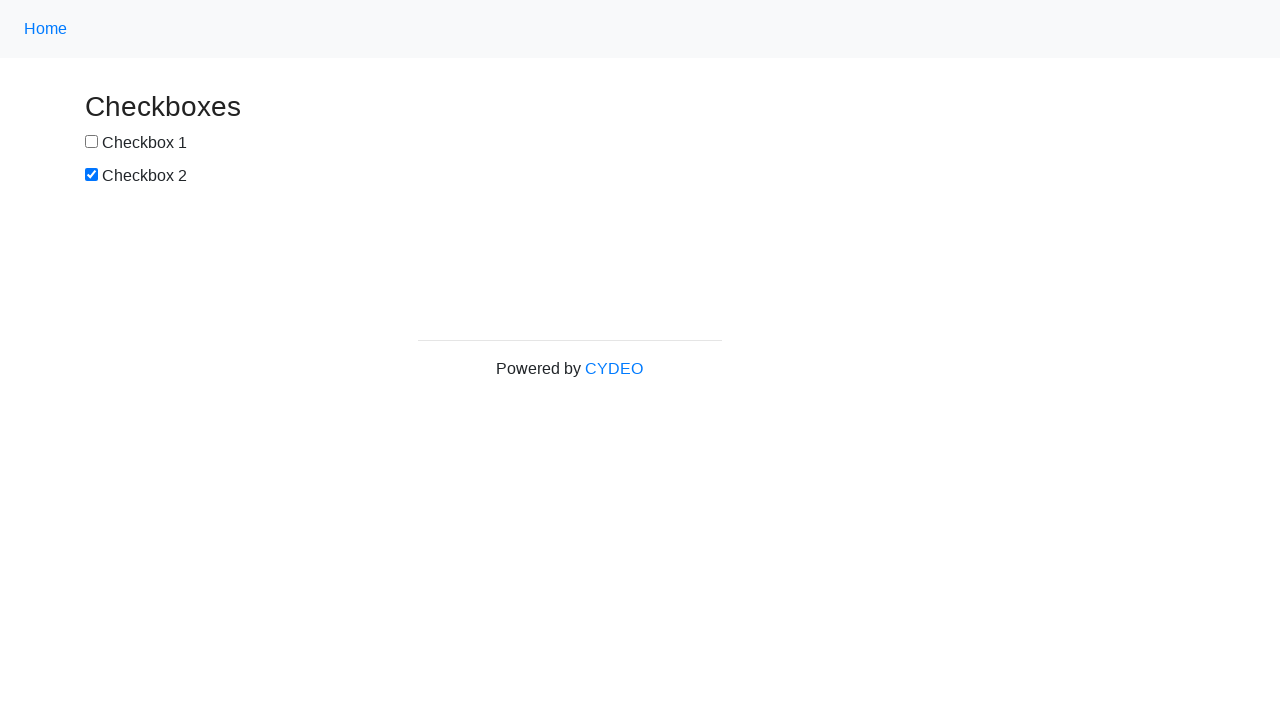

Clicked checkbox 1 to toggle its state at (92, 142) on #box1
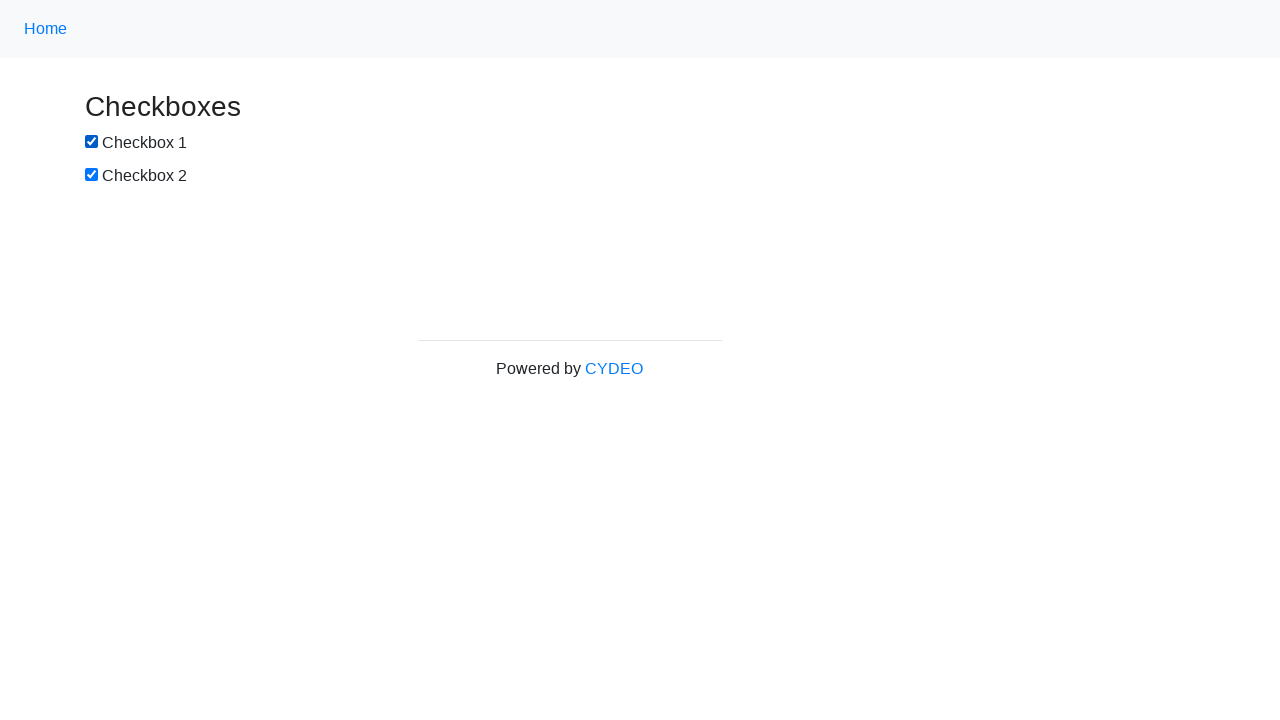

Clicked checkbox 2 to toggle its state at (92, 175) on #box2
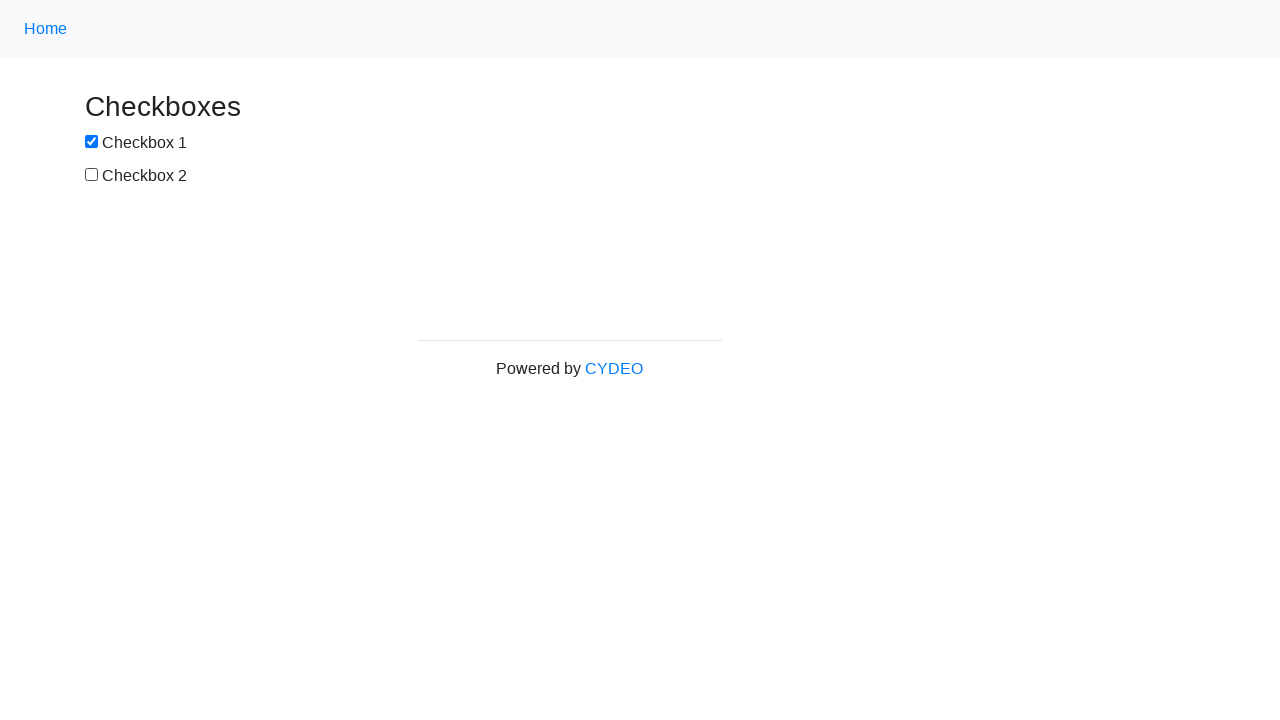

Waited 500ms for checkbox state to update
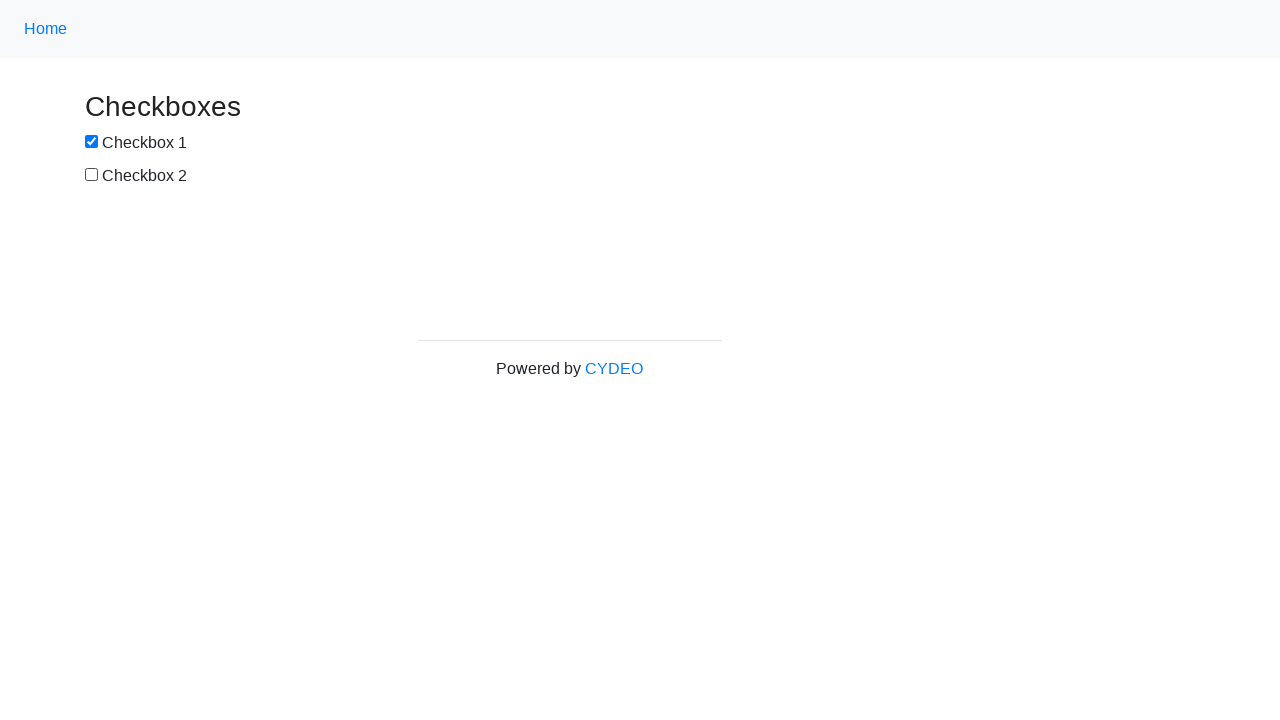

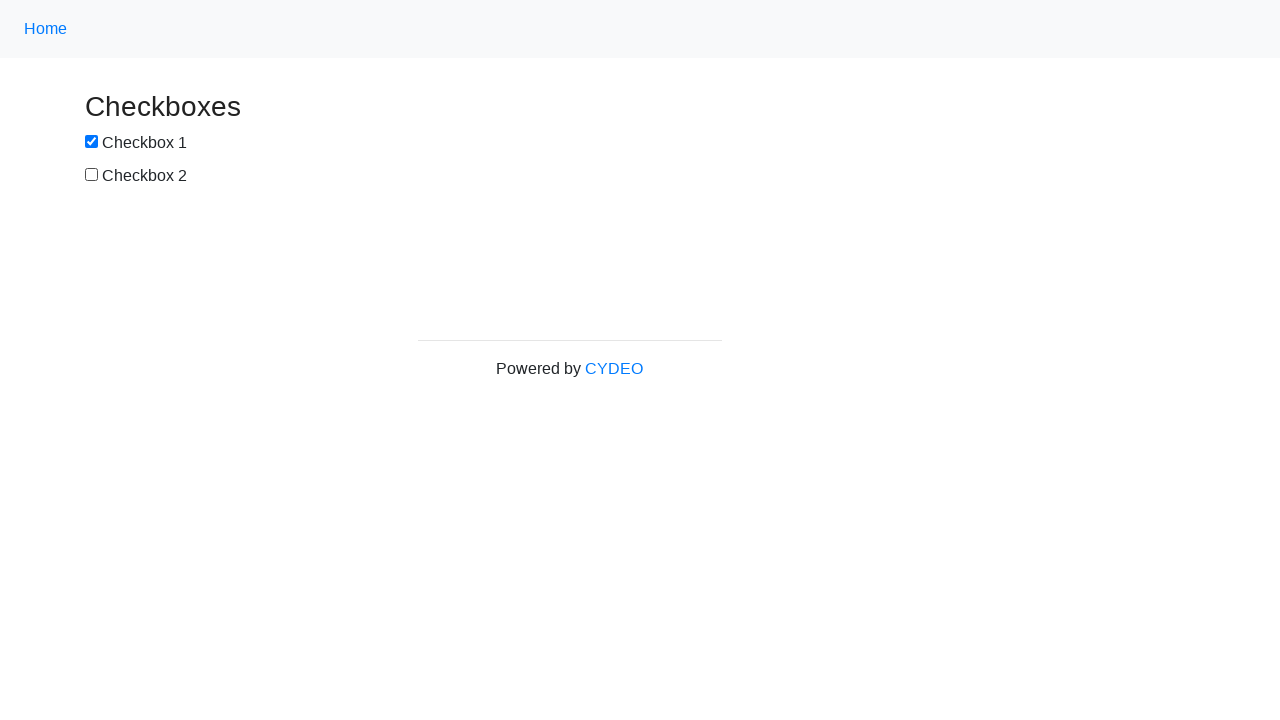